Navigates to the Form Authentication page and verifies the username and password labels are displayed

Starting URL: https://the-internet.herokuapp.com/

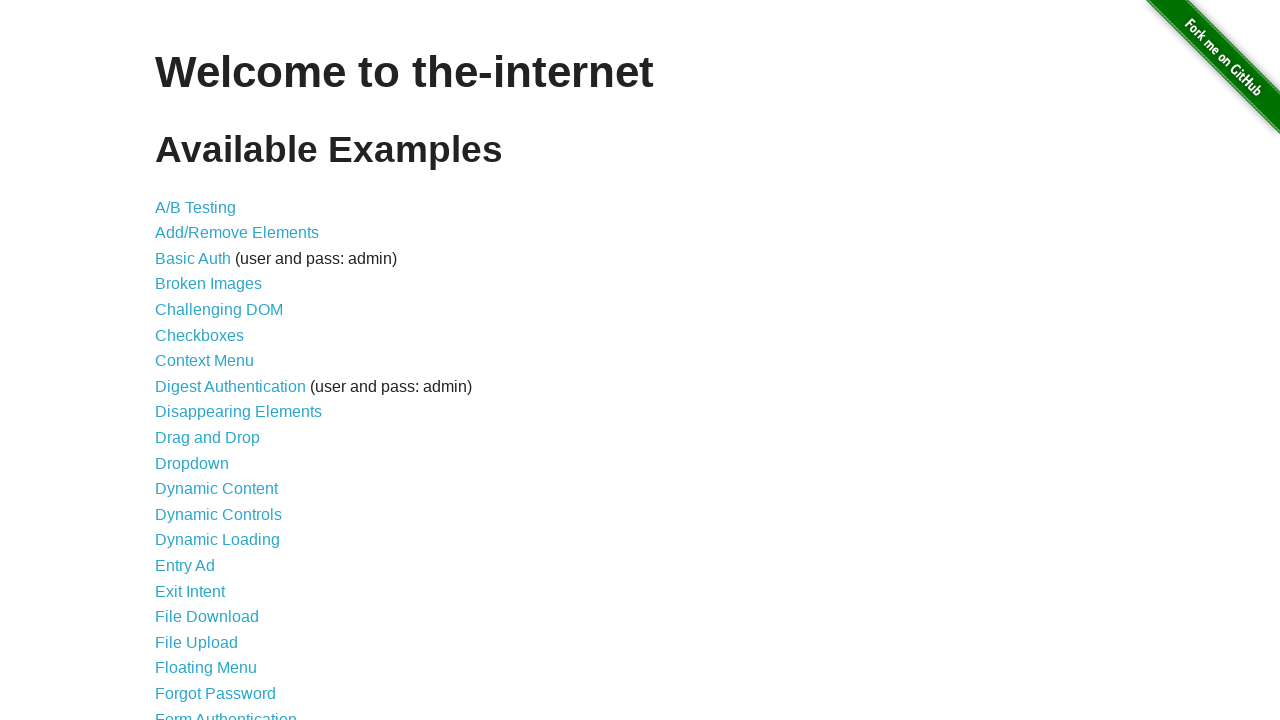

Clicked on Form Authentication link at (226, 712) on text=Form Authentication
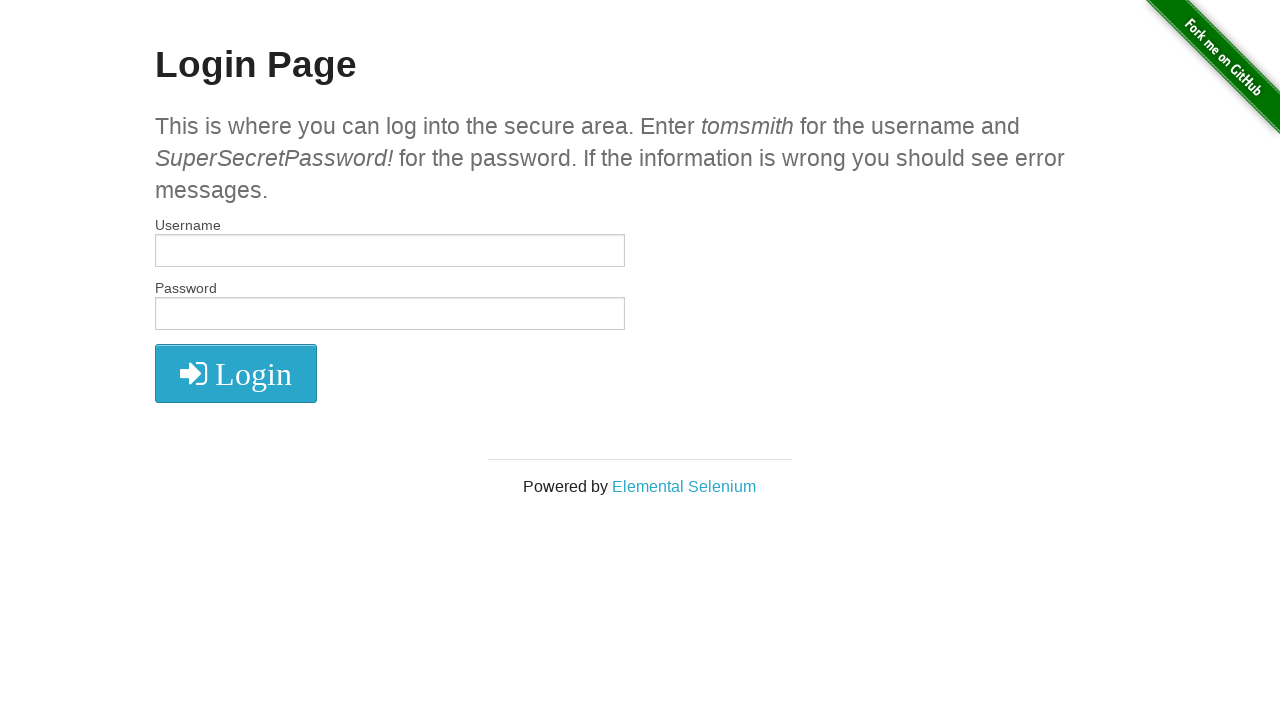

Form Authentication page loaded with labels visible
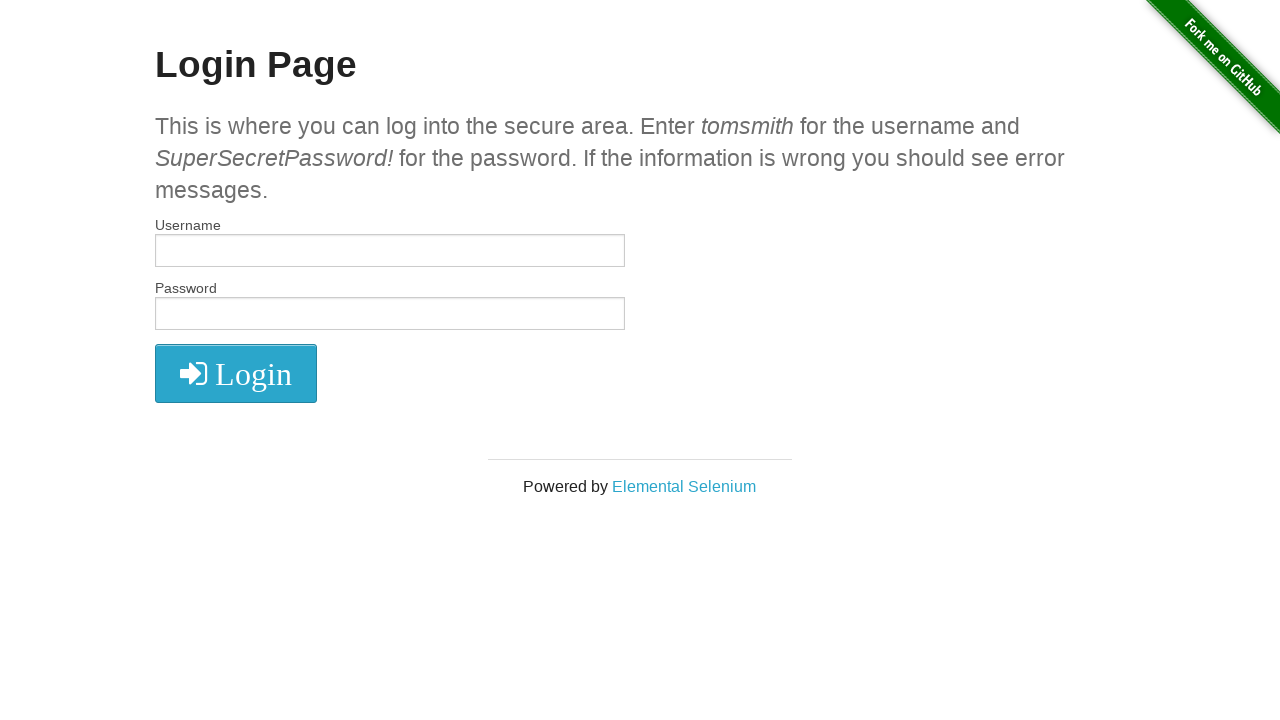

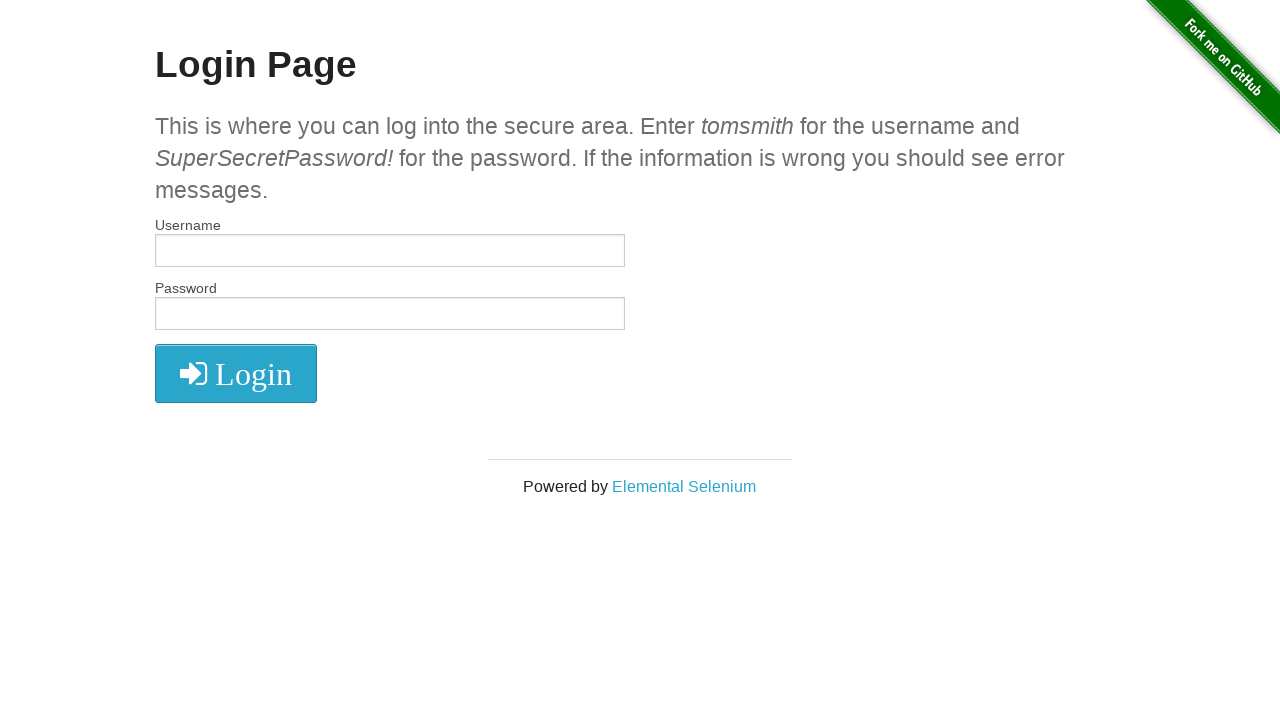